Tests that a todo item is removed when edited to an empty string

Starting URL: https://demo.playwright.dev/todomvc

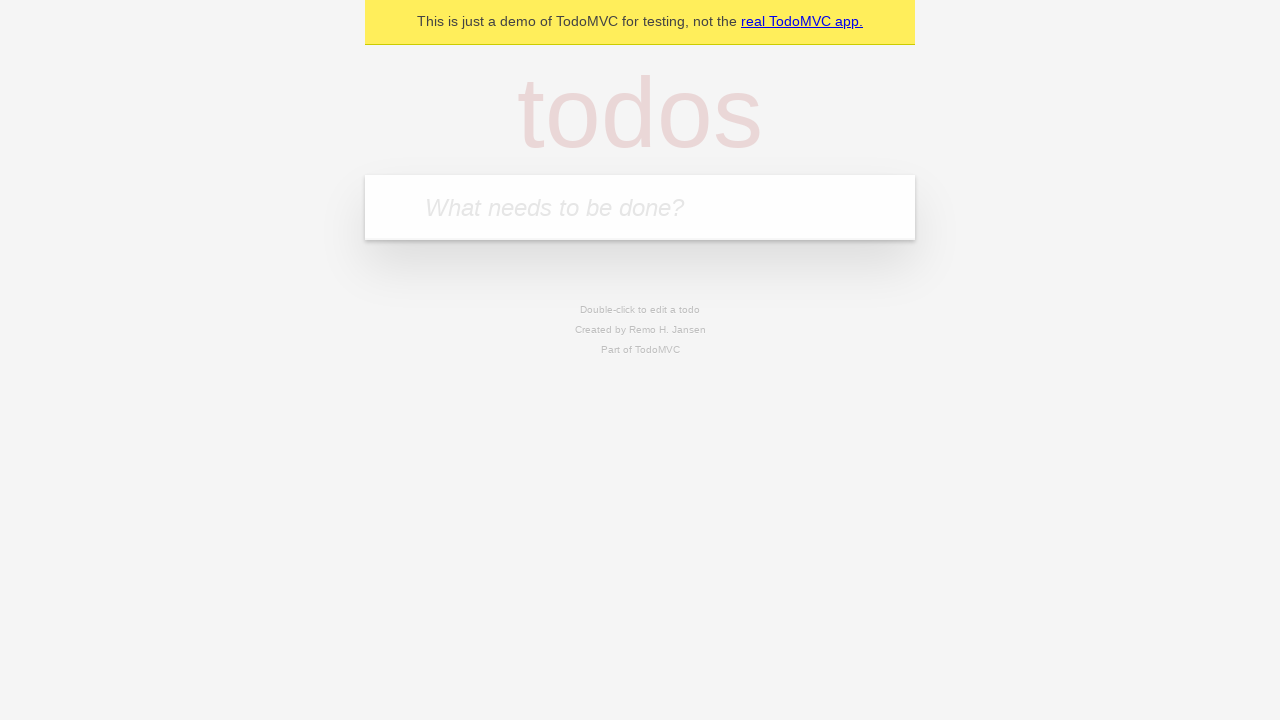

Filled todo input with 'buy some cheese' on internal:attr=[placeholder="What needs to be done?"i]
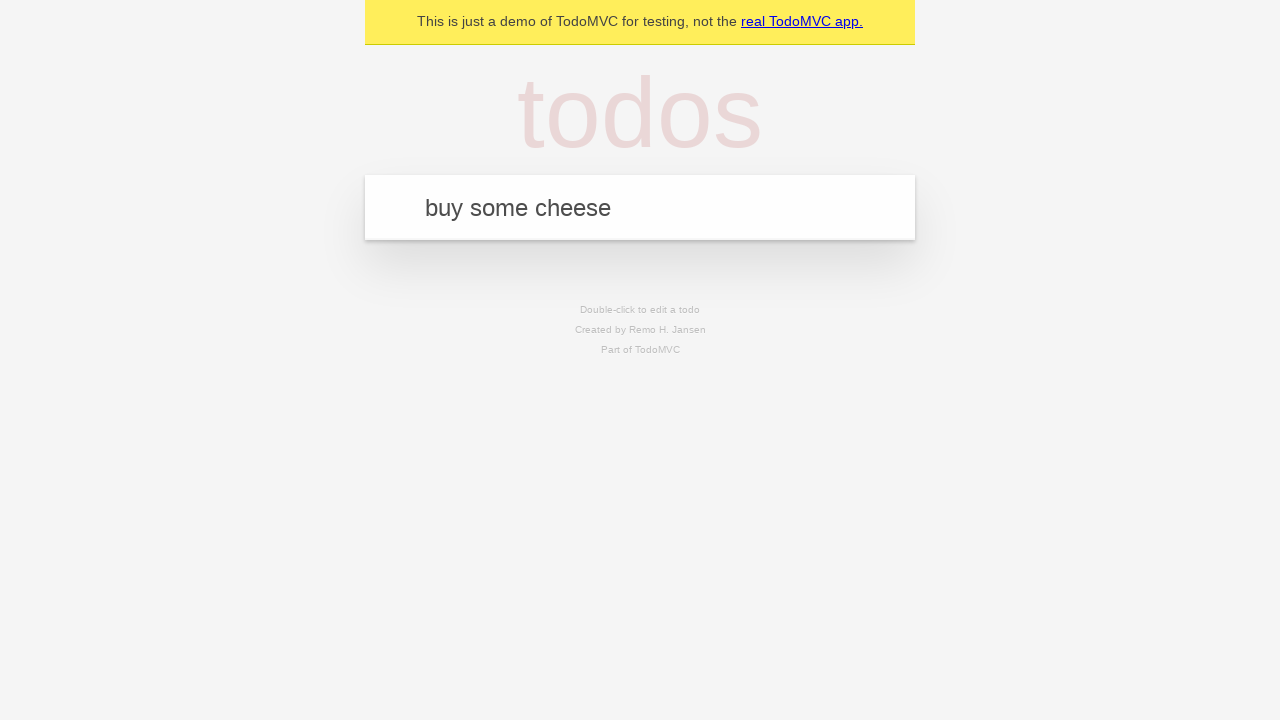

Pressed Enter to create todo 'buy some cheese' on internal:attr=[placeholder="What needs to be done?"i]
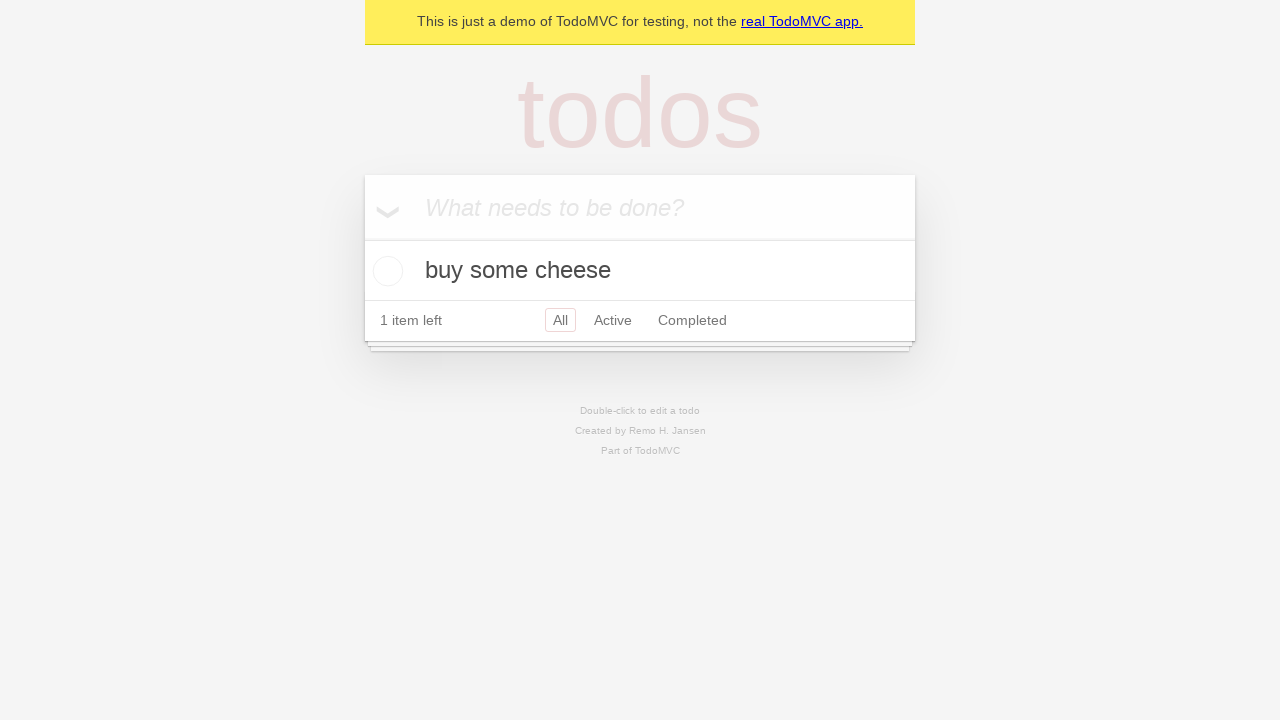

Filled todo input with 'feed the cat' on internal:attr=[placeholder="What needs to be done?"i]
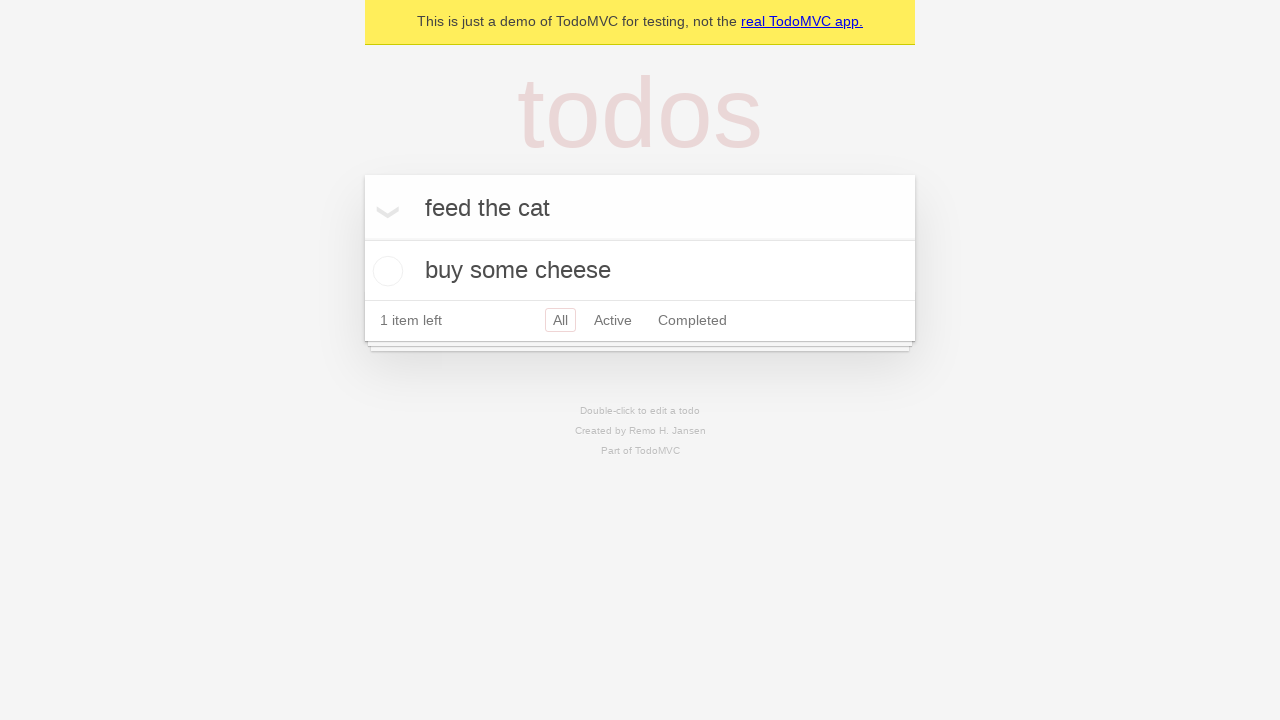

Pressed Enter to create todo 'feed the cat' on internal:attr=[placeholder="What needs to be done?"i]
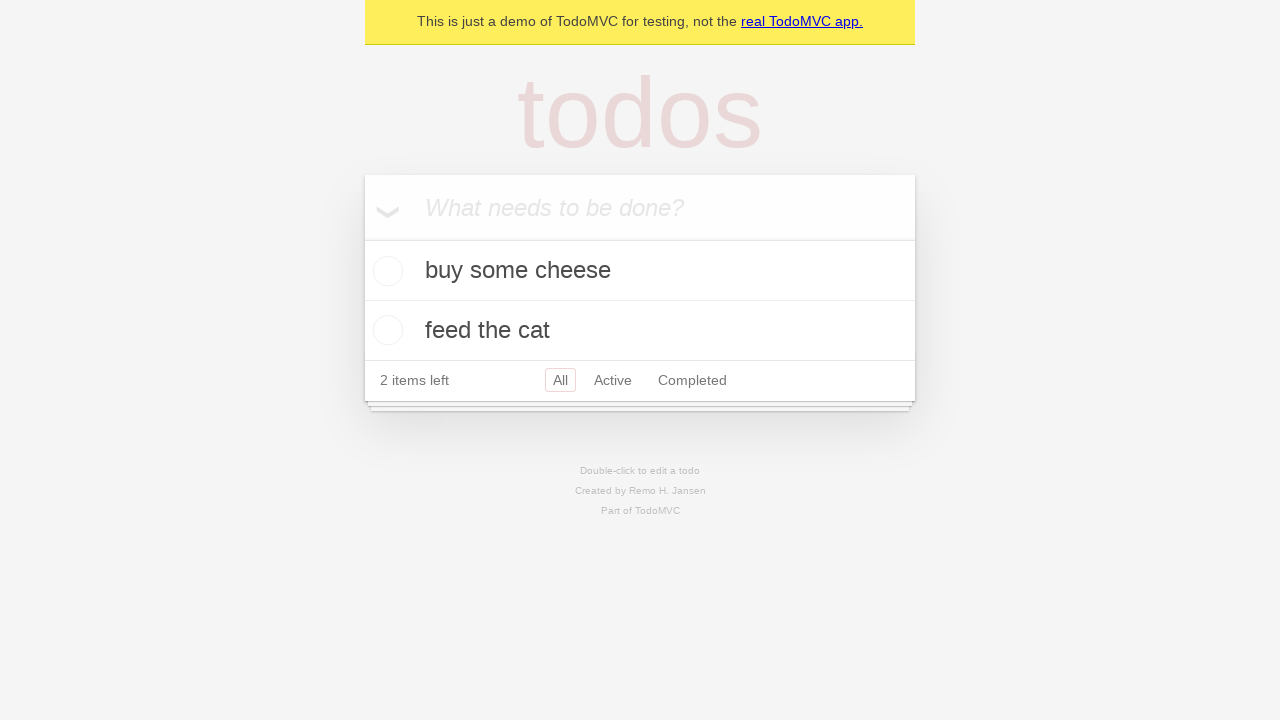

Filled todo input with 'book a doctors appointment' on internal:attr=[placeholder="What needs to be done?"i]
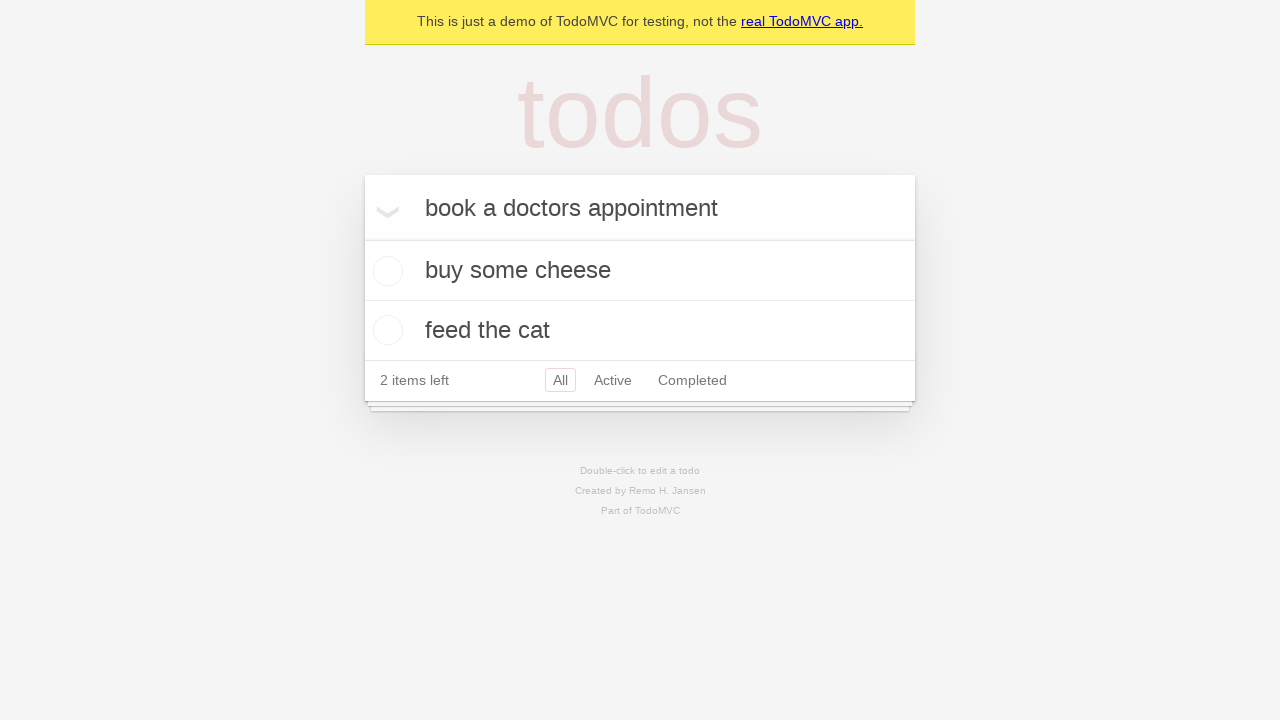

Pressed Enter to create todo 'book a doctors appointment' on internal:attr=[placeholder="What needs to be done?"i]
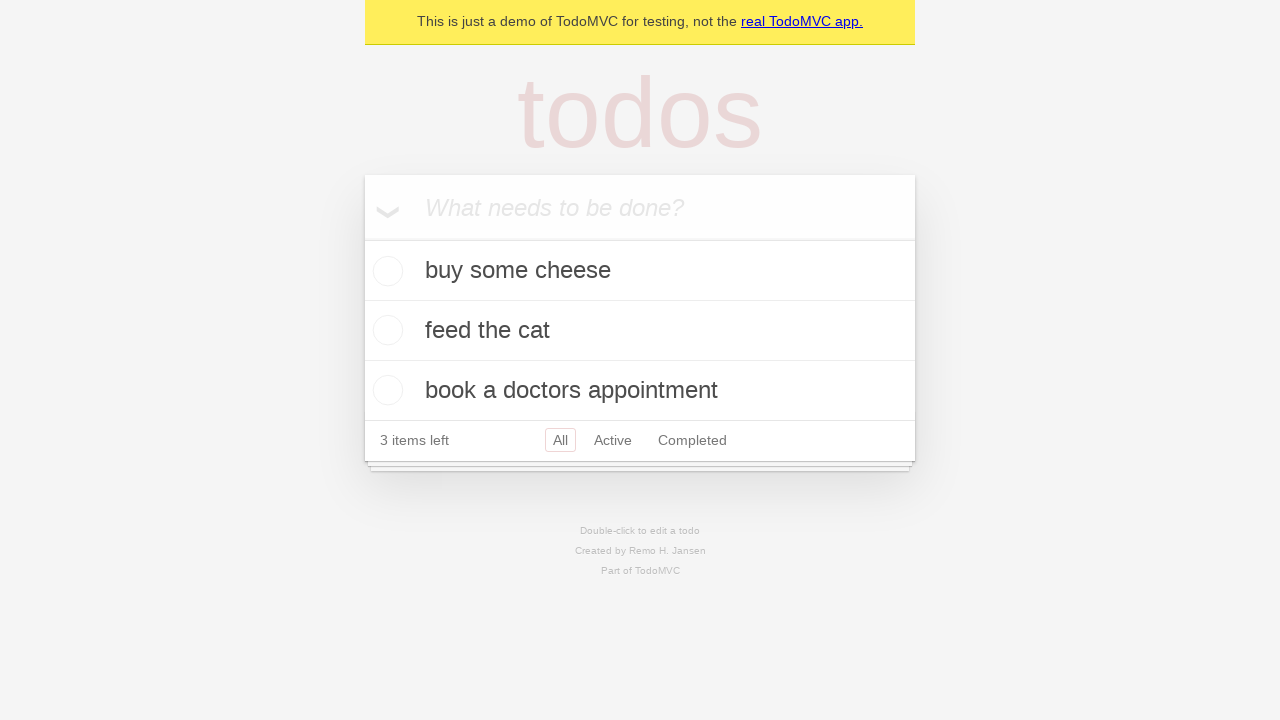

Located all todo items
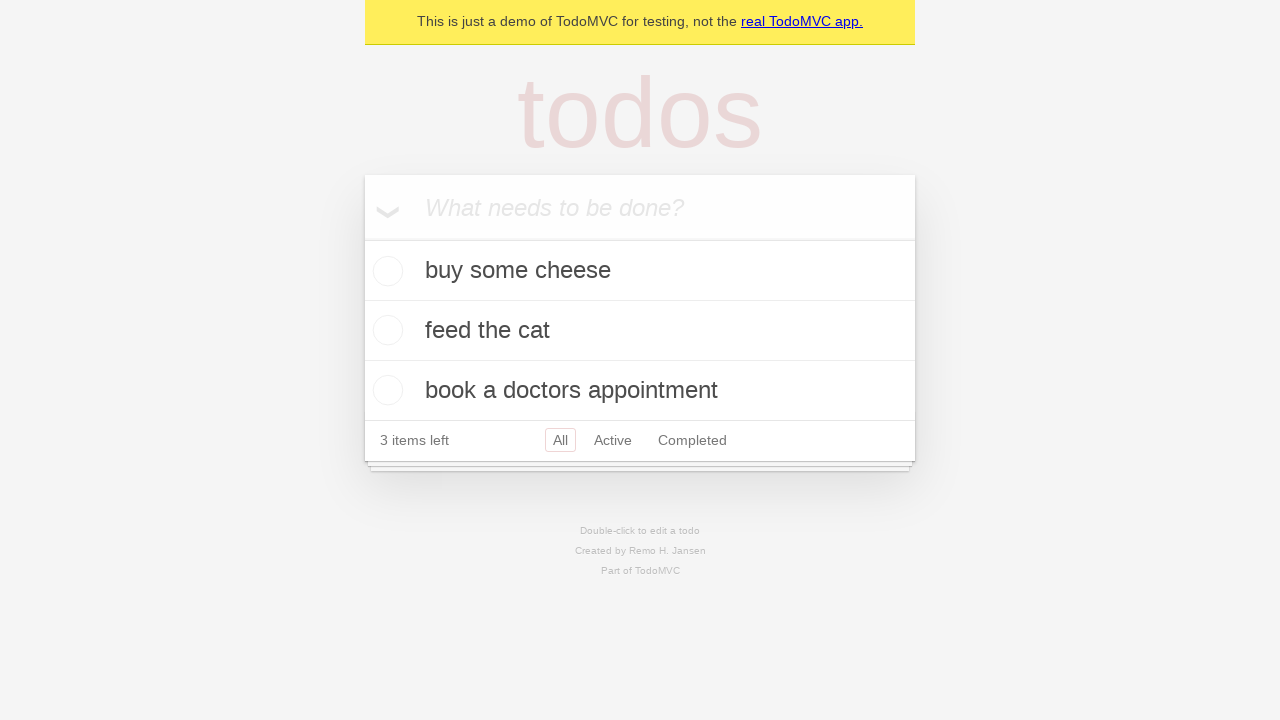

Double-clicked second todo item to enter edit mode at (640, 331) on internal:testid=[data-testid="todo-item"s] >> nth=1
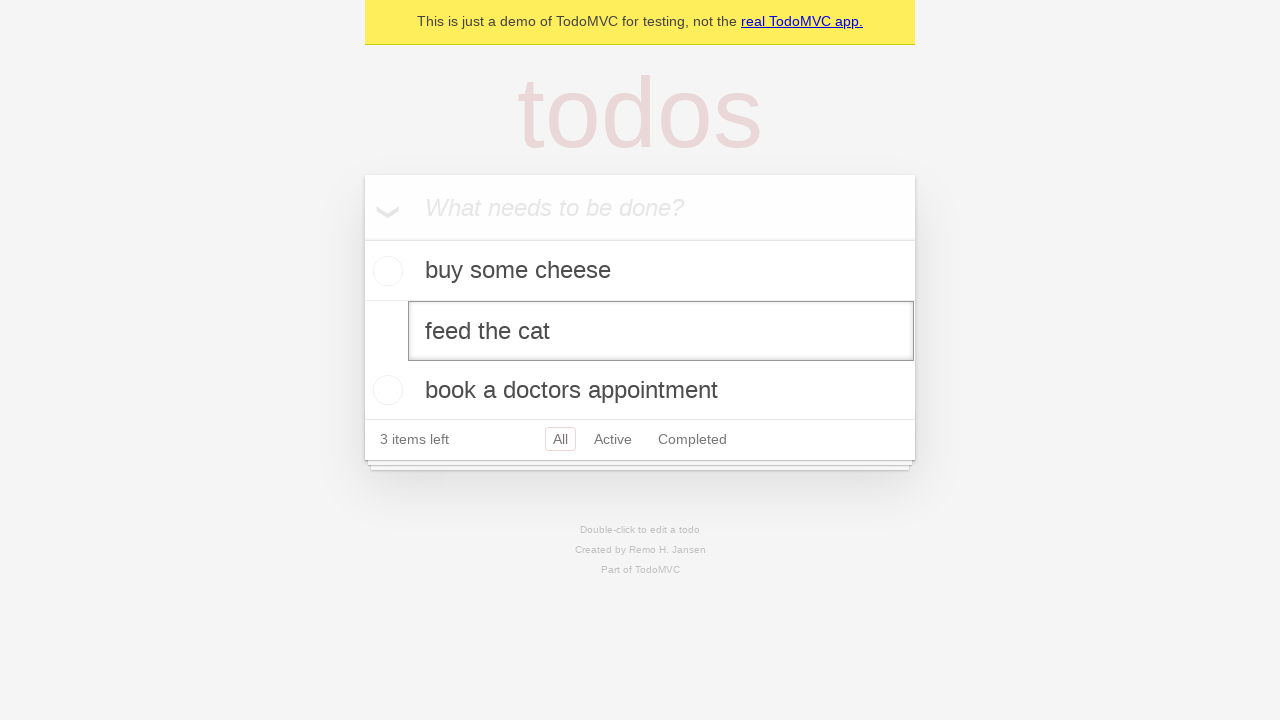

Cleared todo item text to empty string on internal:testid=[data-testid="todo-item"s] >> nth=1 >> internal:role=textbox[nam
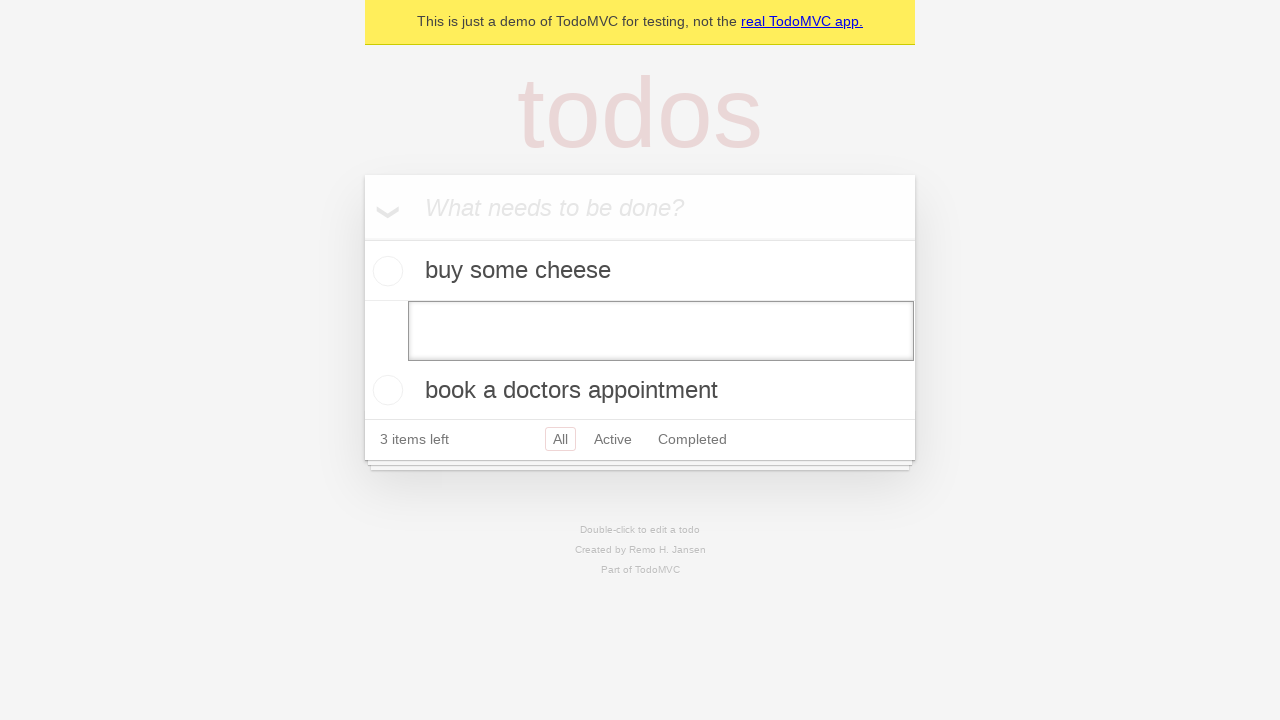

Pressed Enter to confirm empty edit, removing the todo item on internal:testid=[data-testid="todo-item"s] >> nth=1 >> internal:role=textbox[nam
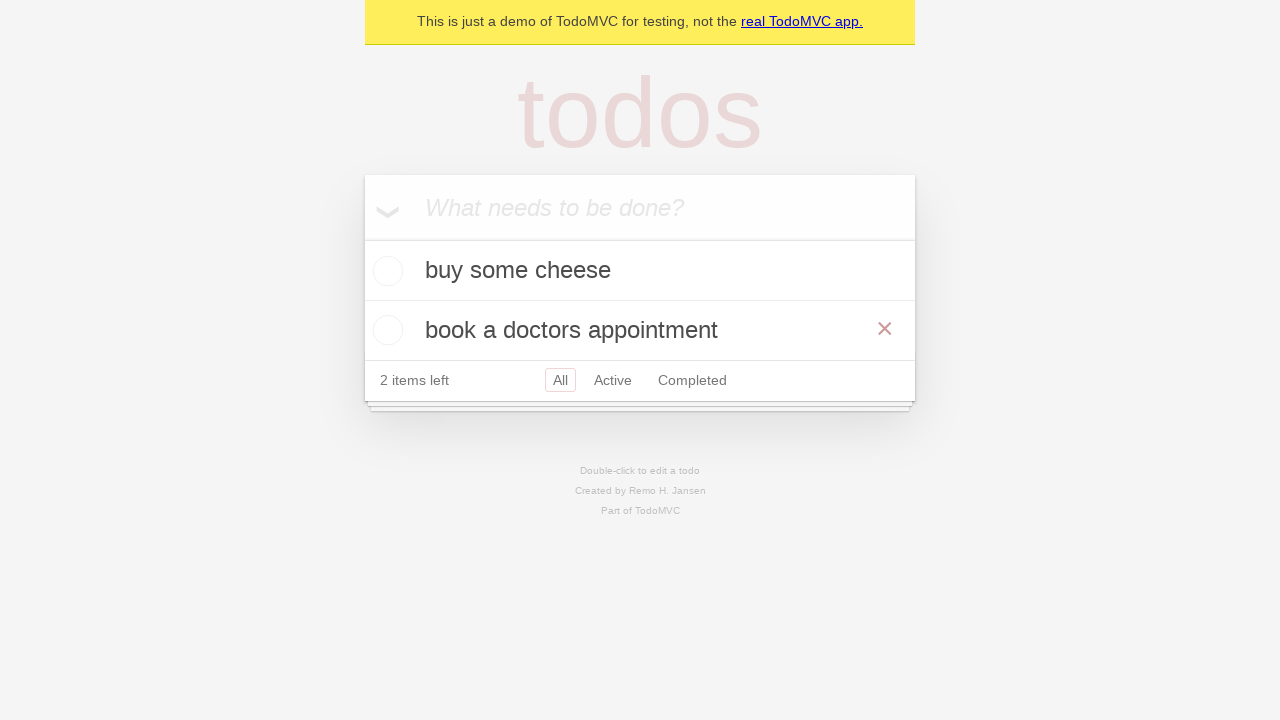

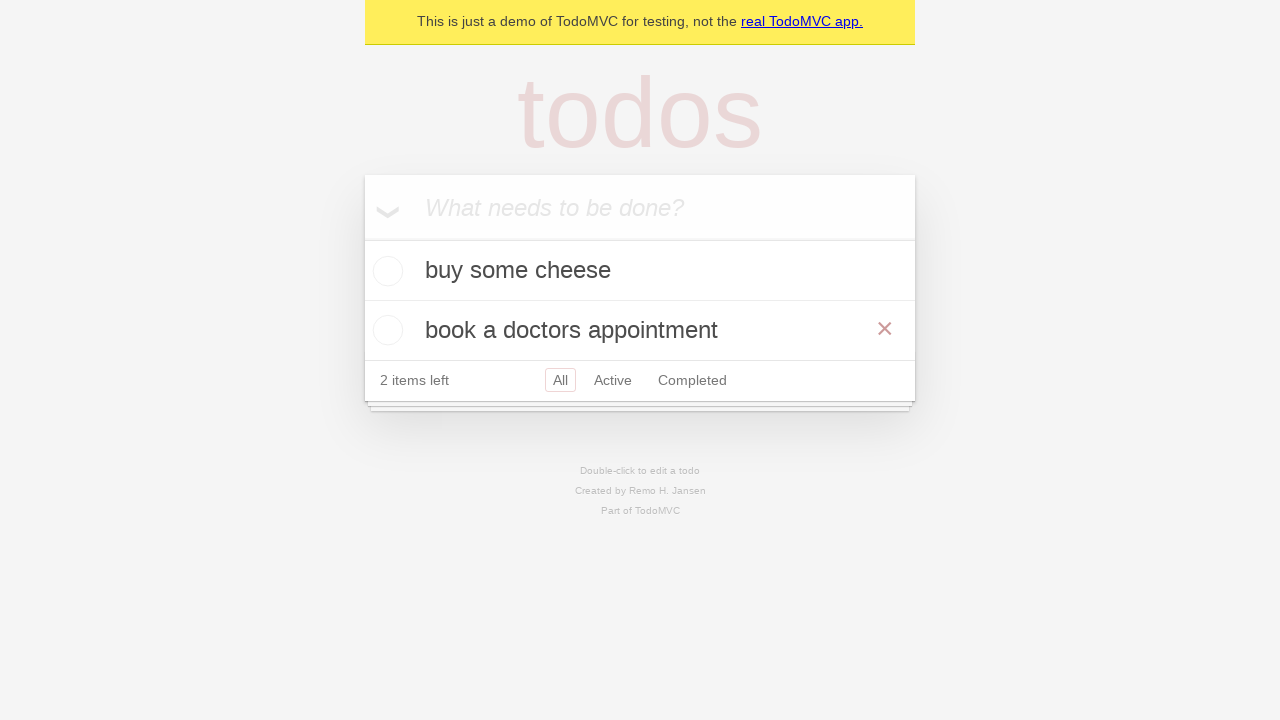